Tests selecting 'Select' option from dropdown

Starting URL: https://rahulshettyacademy.com/AutomationPractice/

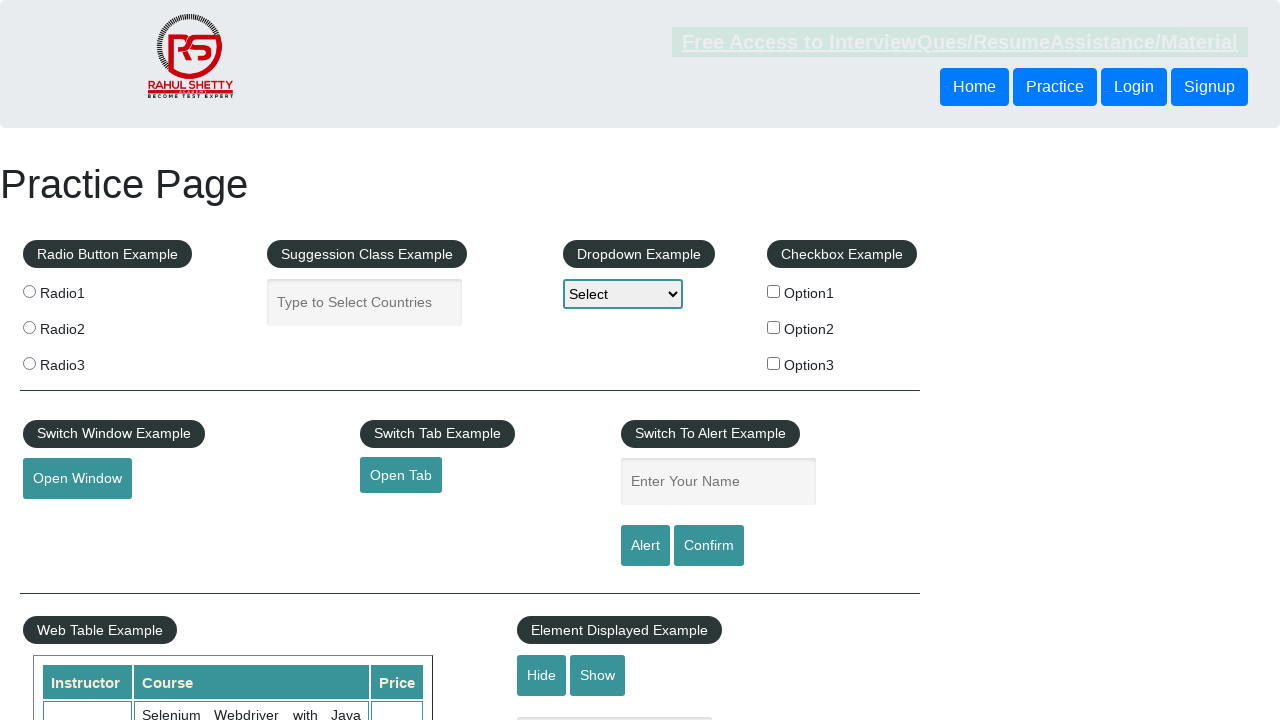

Navigated to AutomationPractice page
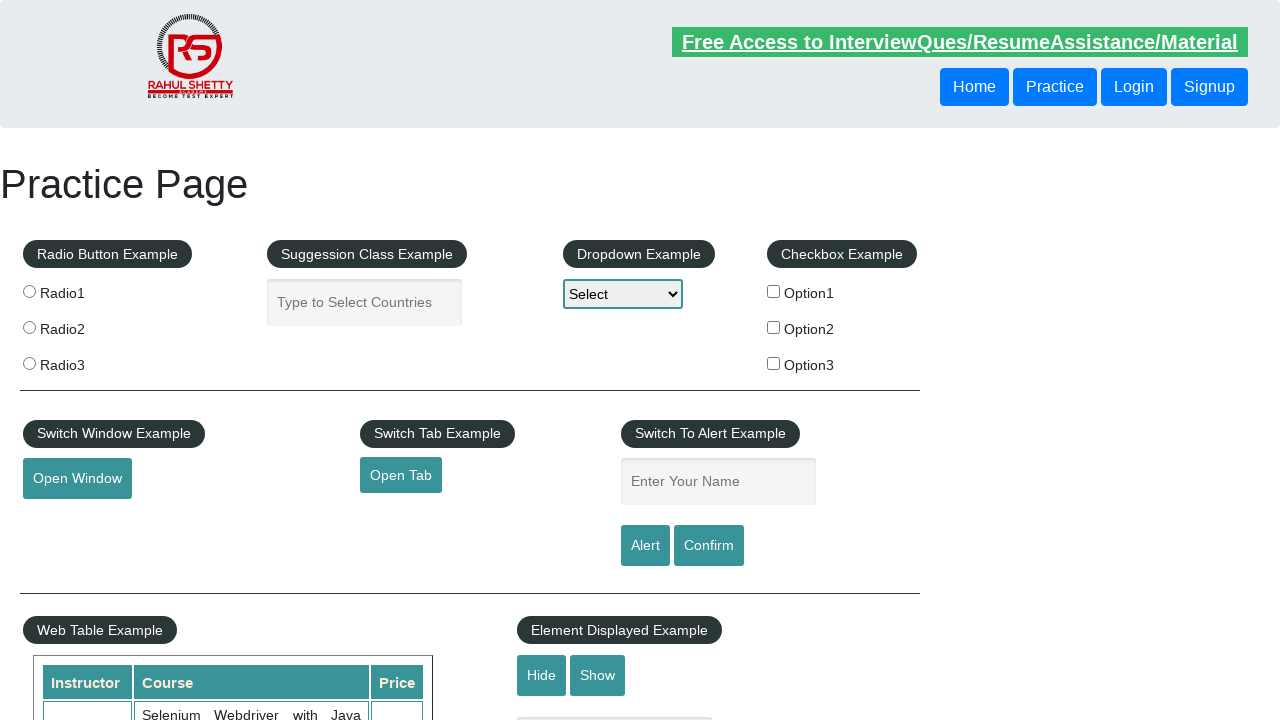

Selected 'Select' option from dropdown on #dropdown-class-example
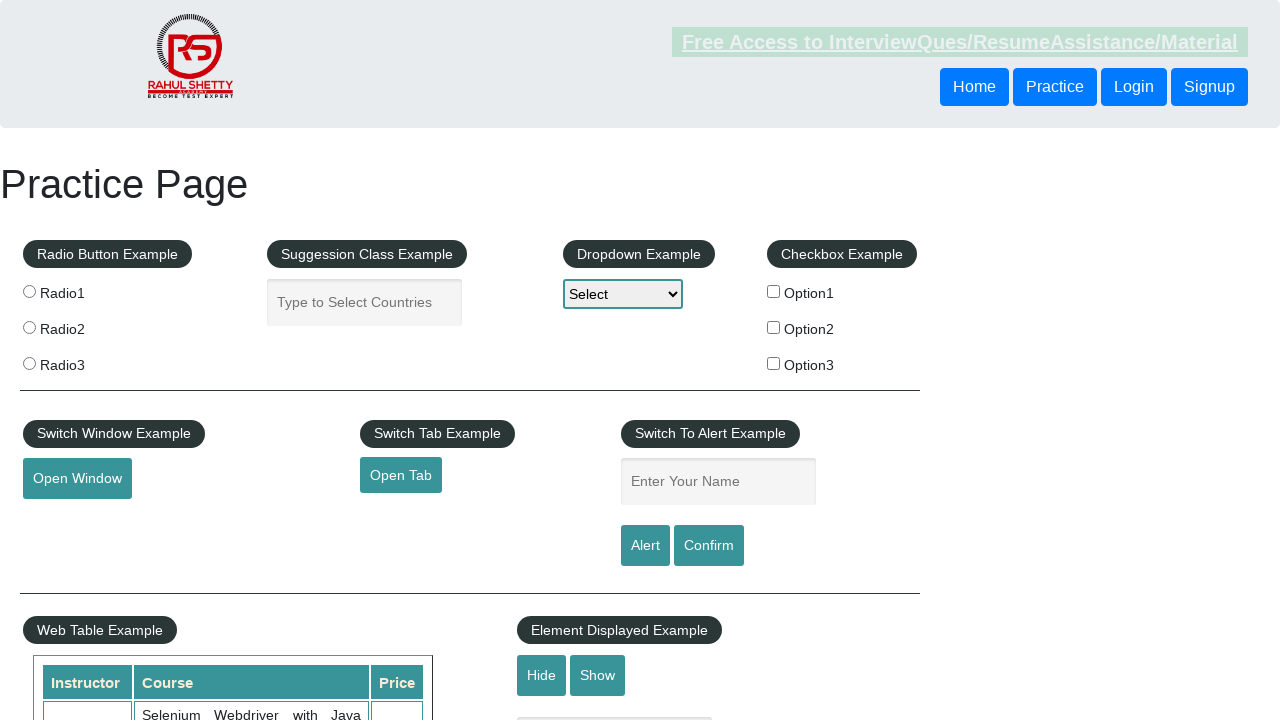

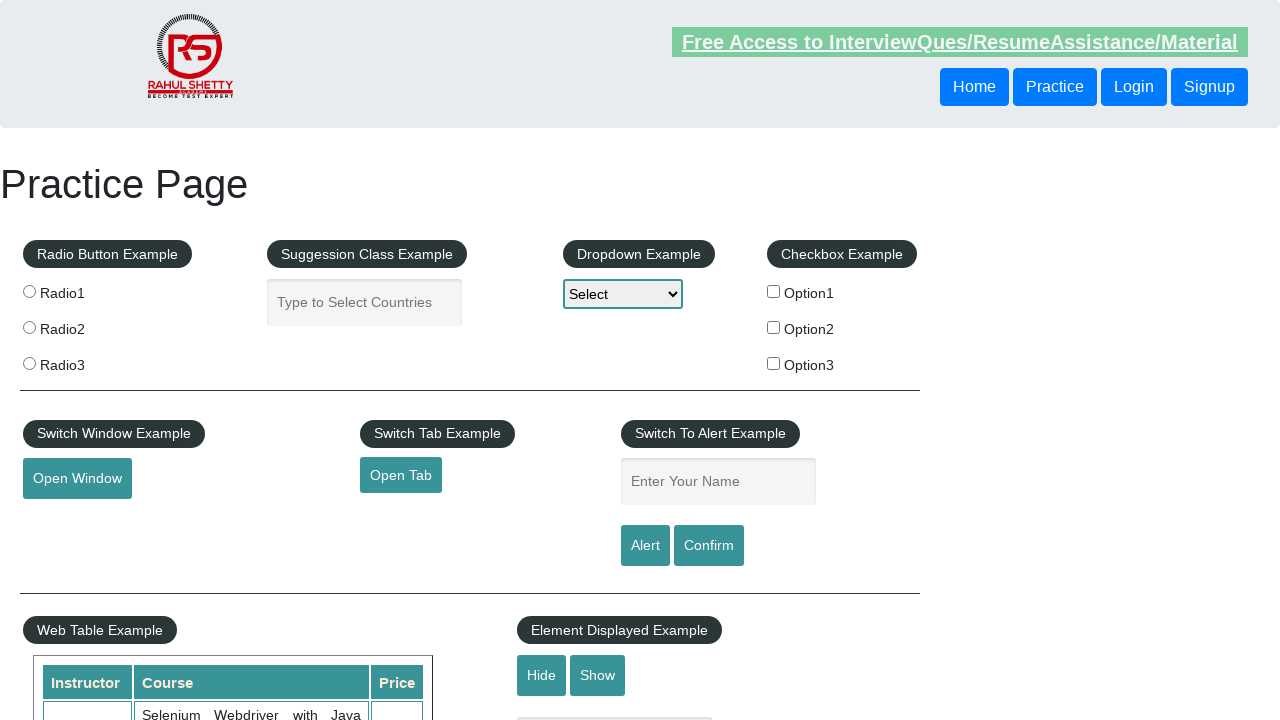